Tests the dynamic controls page by clicking the Enable button, waiting for the input field to become enabled, verifying the state message appears, then typing and clearing text in the input field.

Starting URL: https://the-internet.herokuapp.com/dynamic_controls

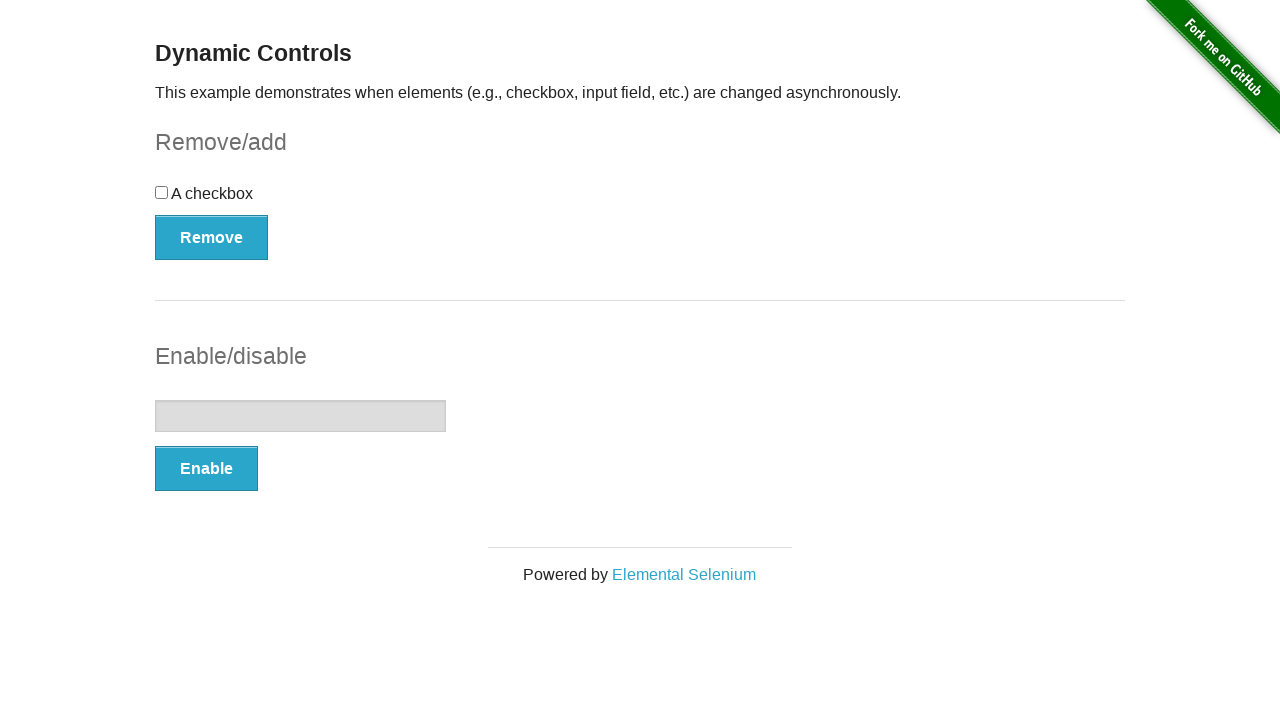

Clicked the Enable button in the dynamic controls section at (206, 469) on #input-example button
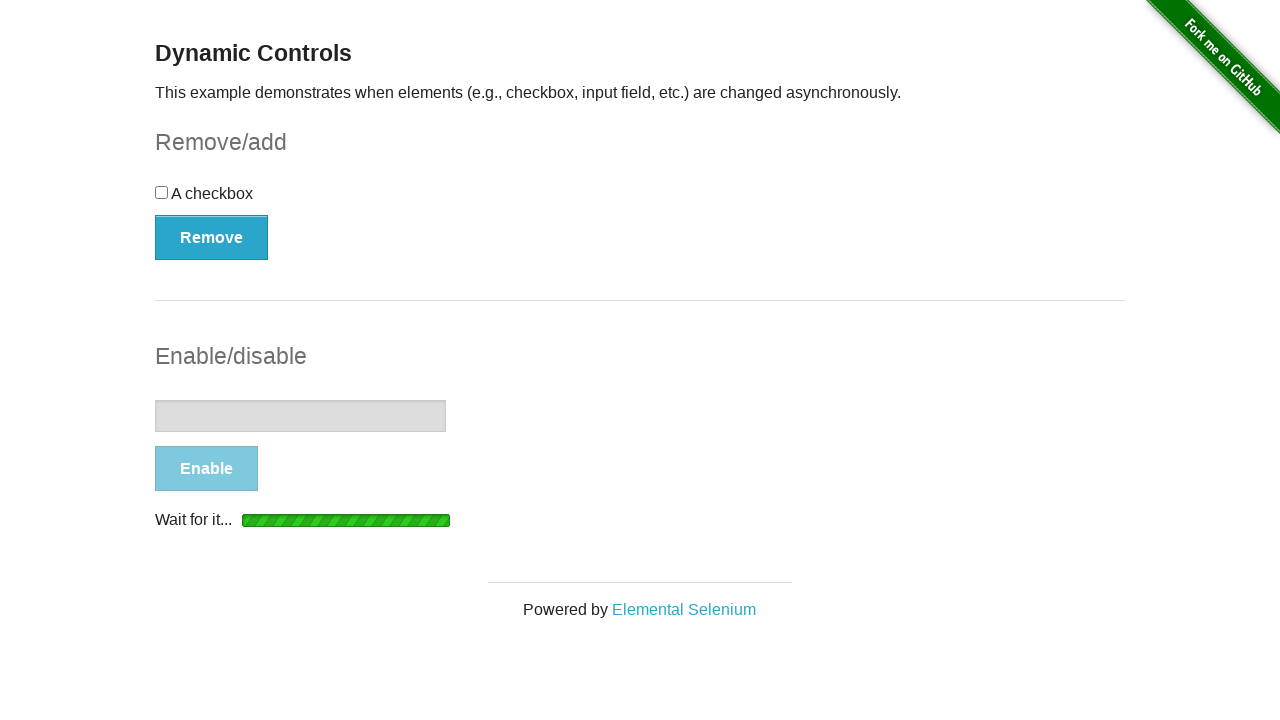

Waited for input field to become enabled
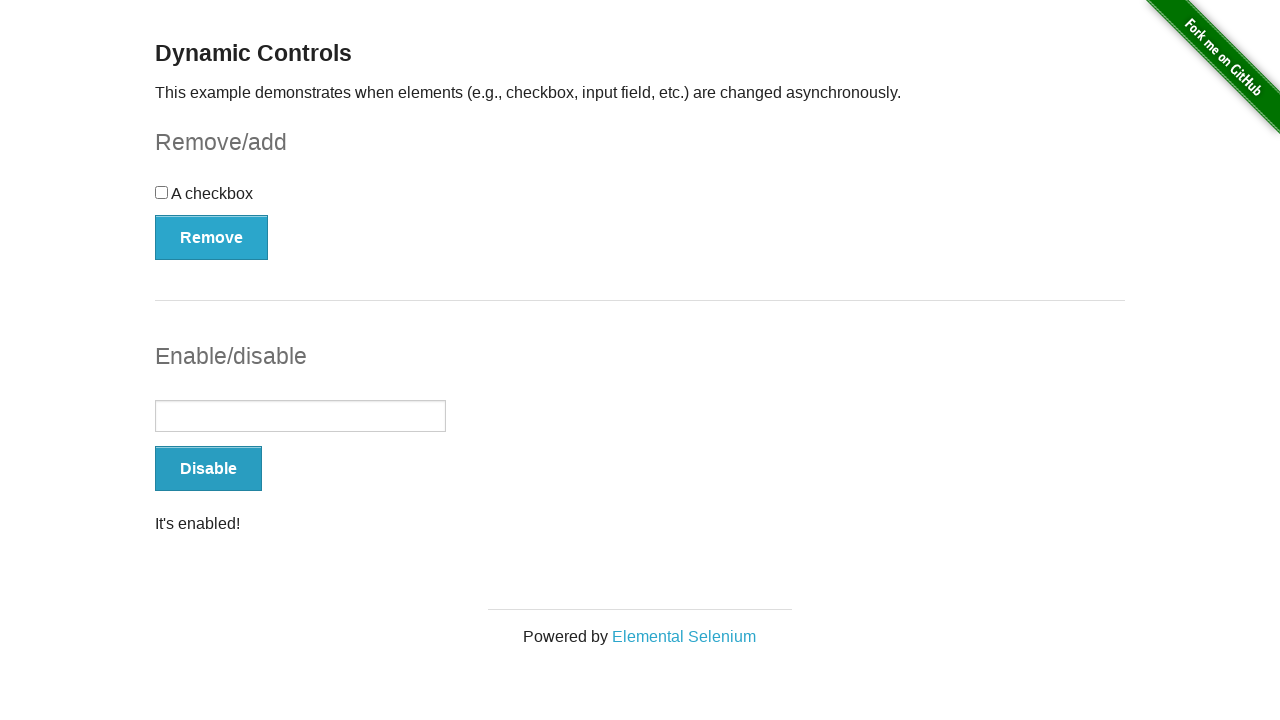

Verified that the state message is displayed
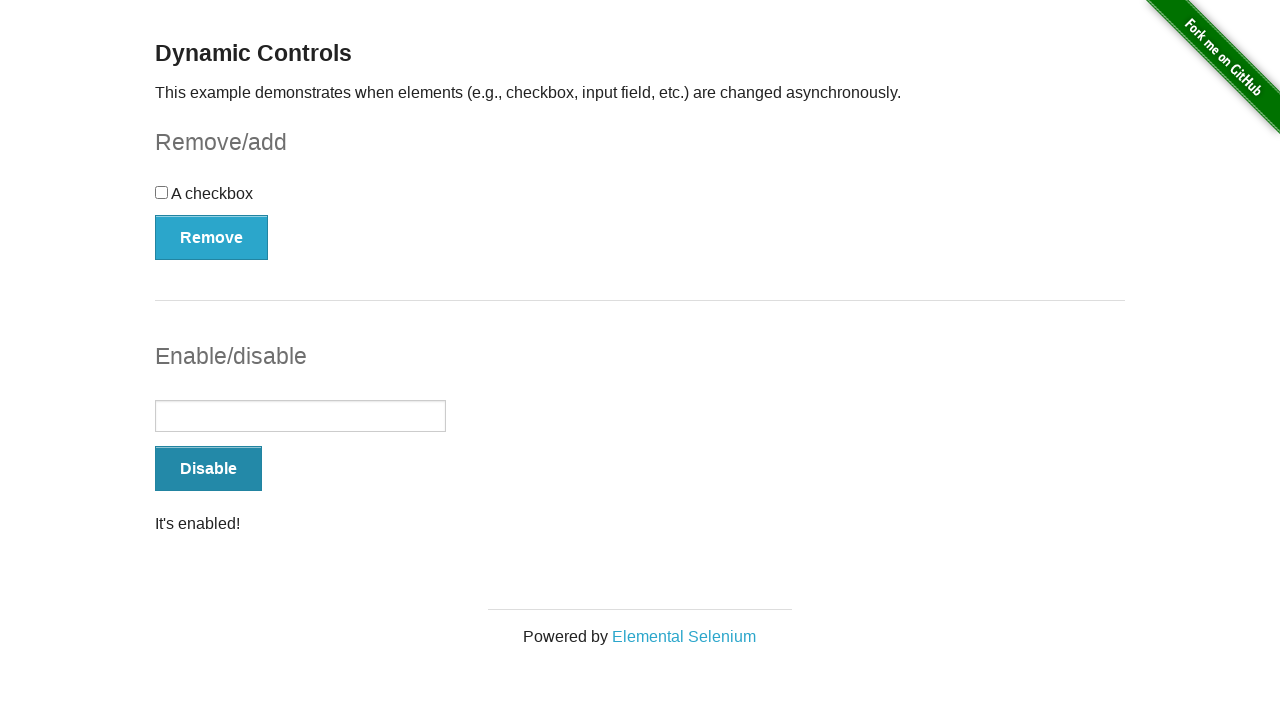

Verified that button text changed to 'Disable'
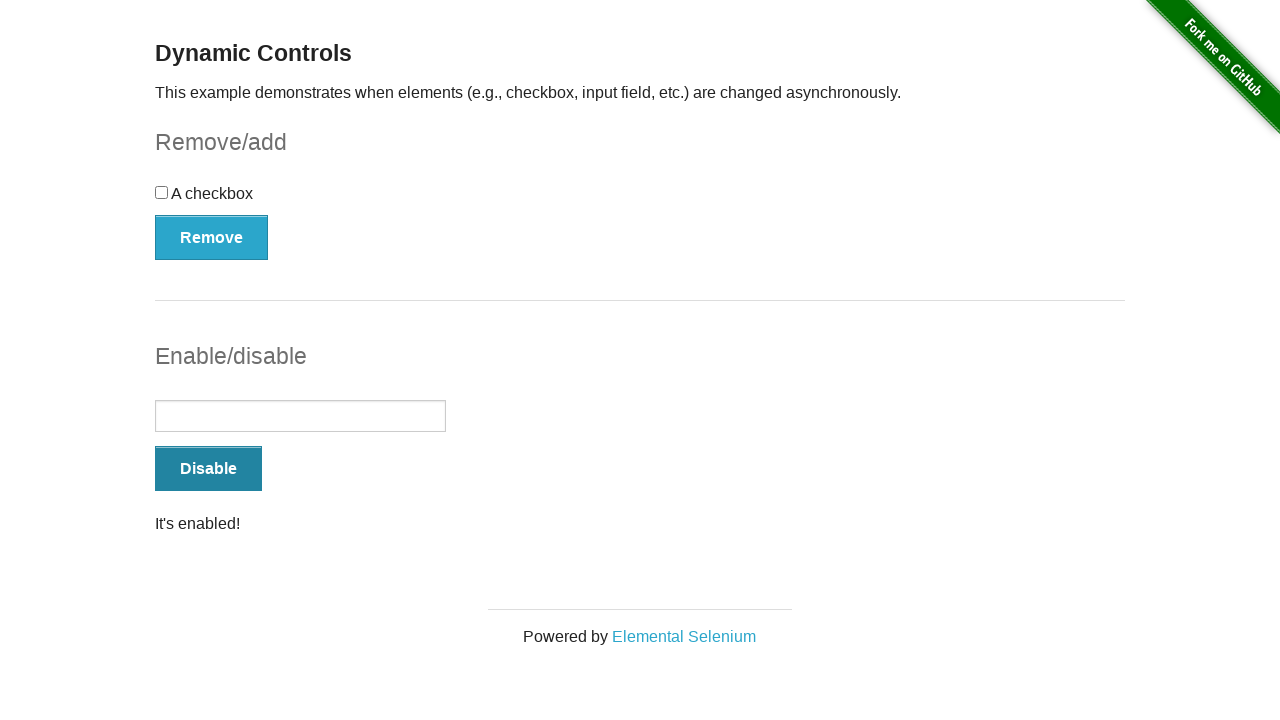

Typed 'TBC IT Academy' into the input field on #input-example input
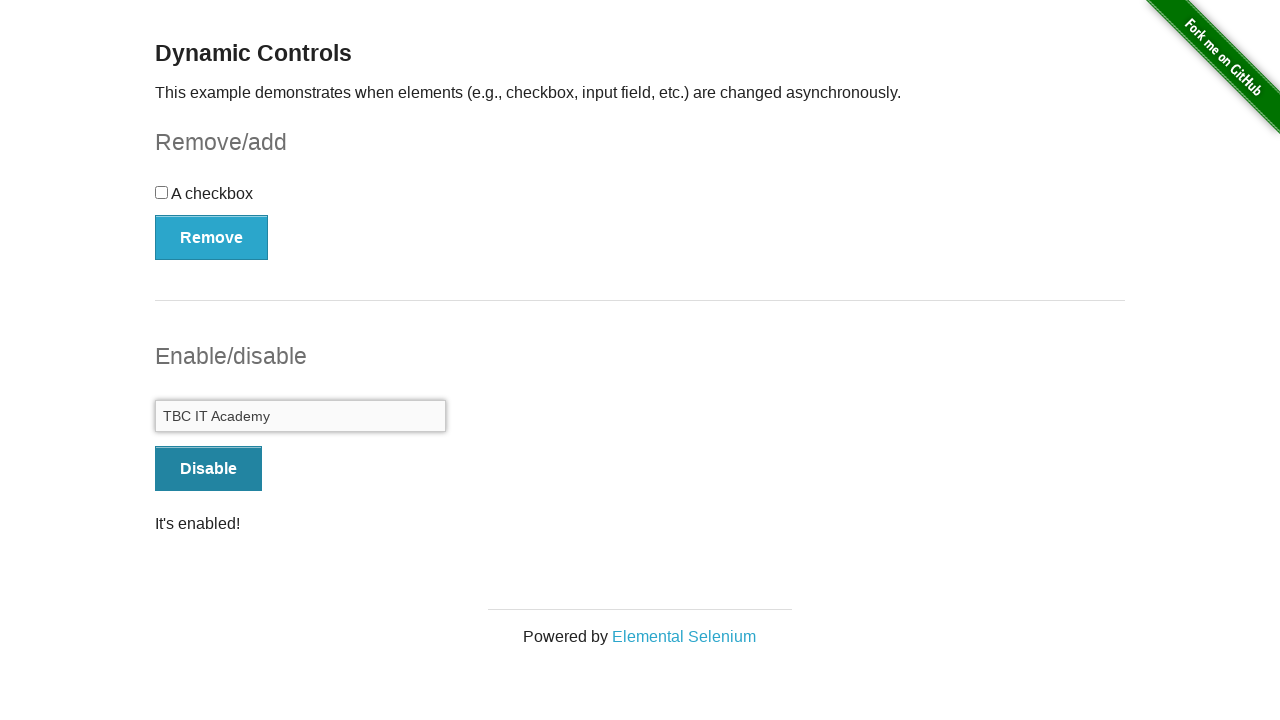

Cleared the input field on #input-example input
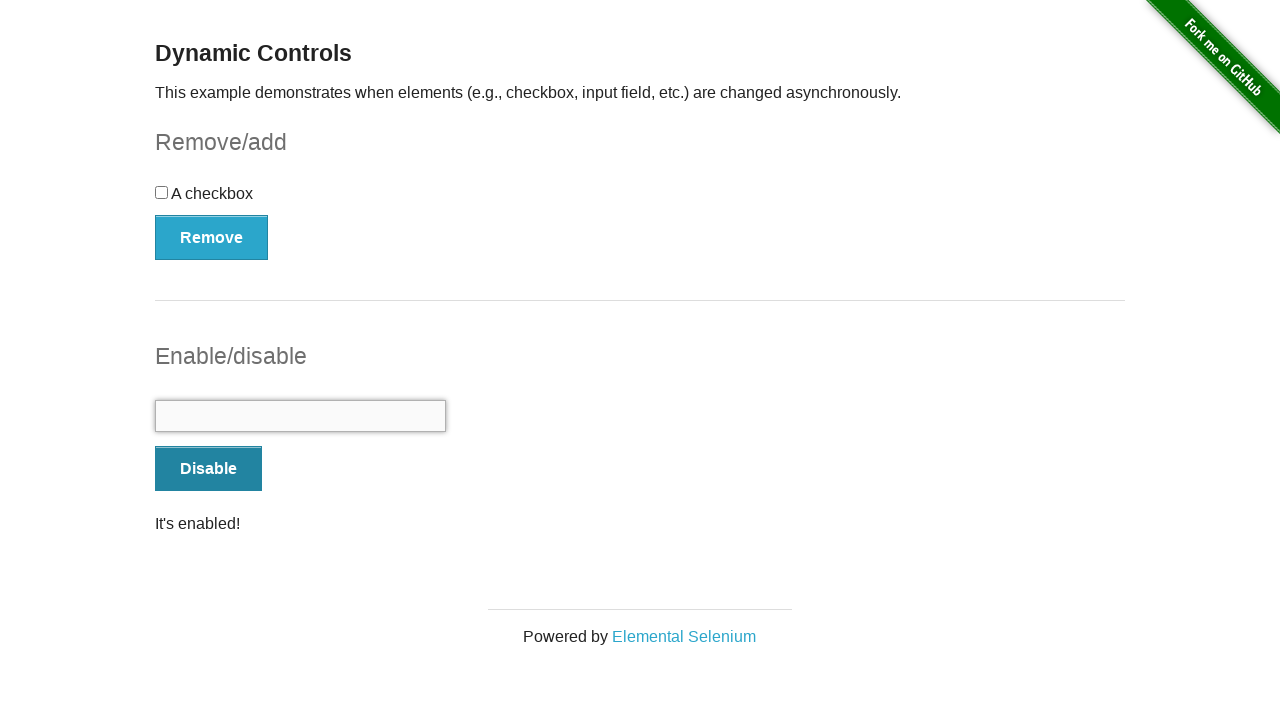

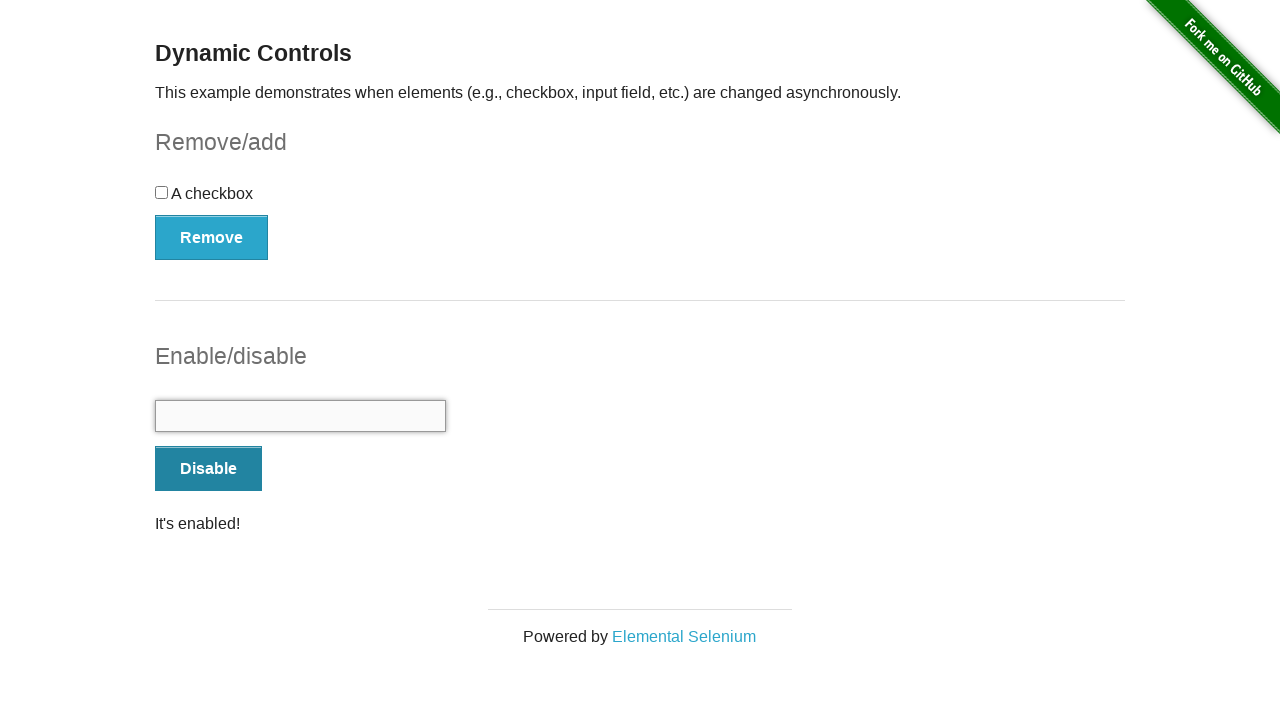